Tests Last Name field validation with mixed case and special characters greater than 50

Starting URL: https://buggy.justtestit.org/register

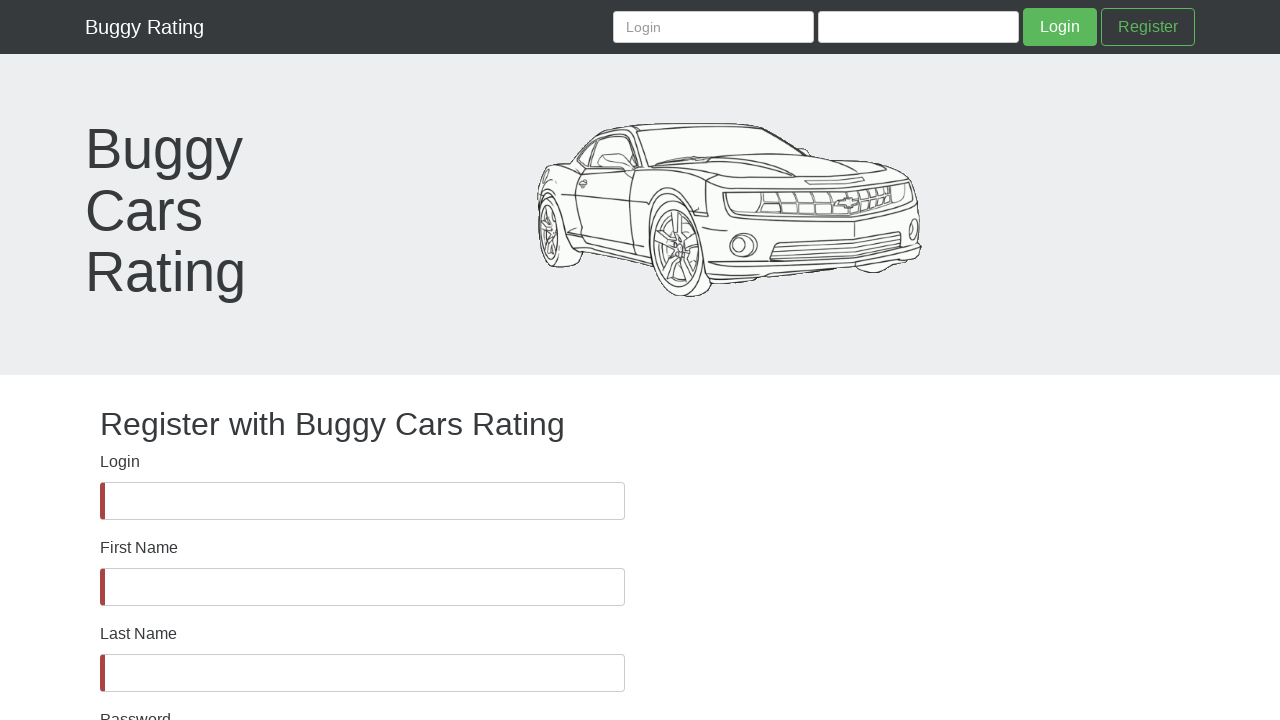

Waited for lastName field to become visible
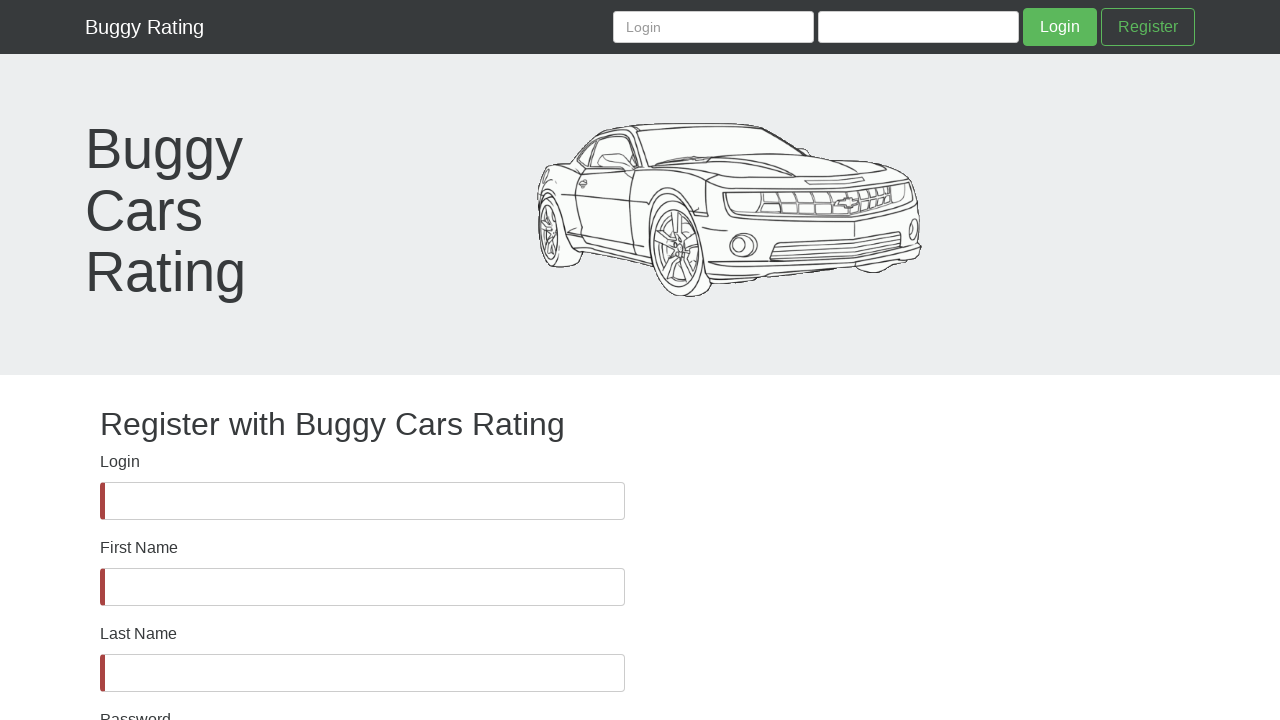

Filled lastName field with mixed case and special characters exceeding 50 characters on #lastName
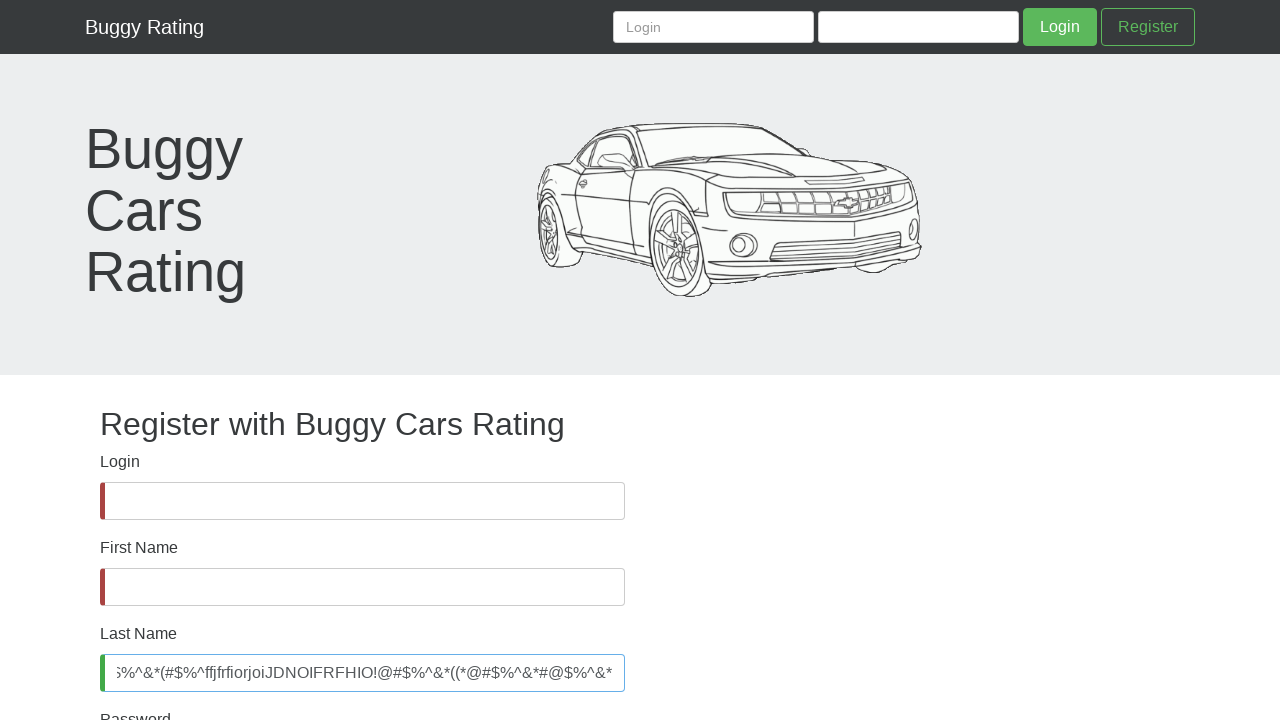

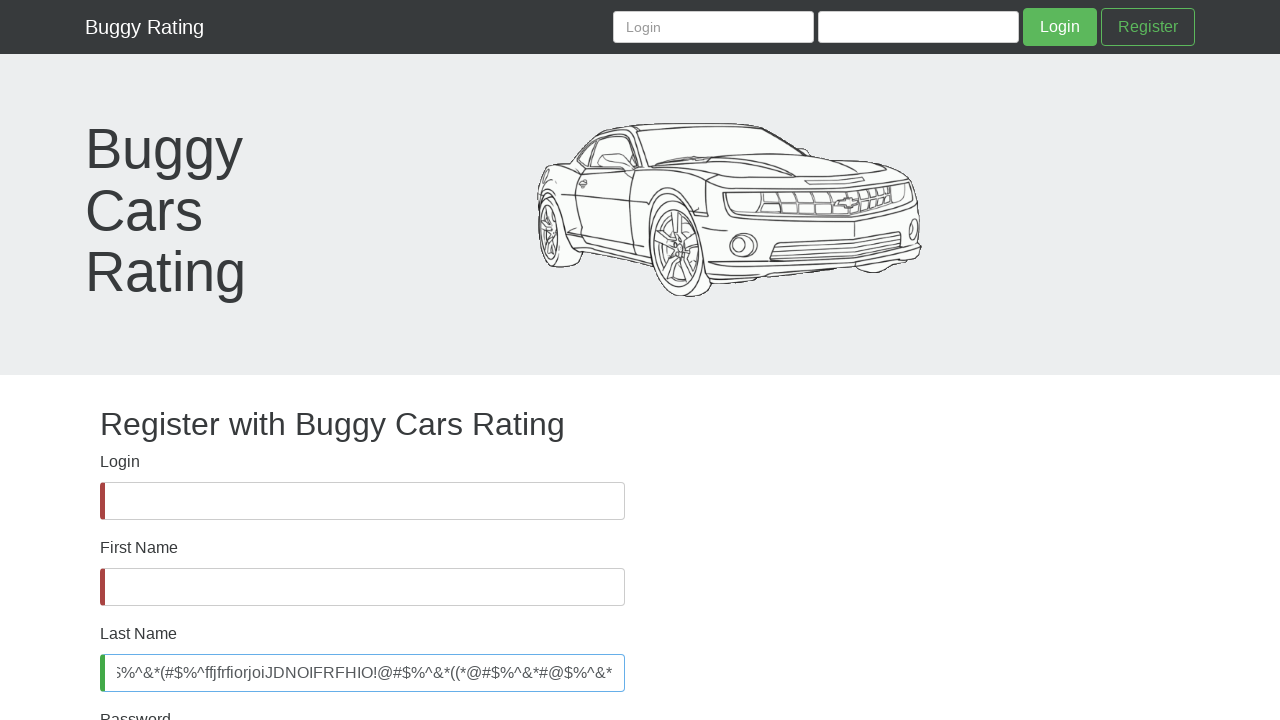